Tests handling a prompt dialog by entering text and accepting

Starting URL: https://testpages.eviltester.com/styled/alerts/alert-test.html

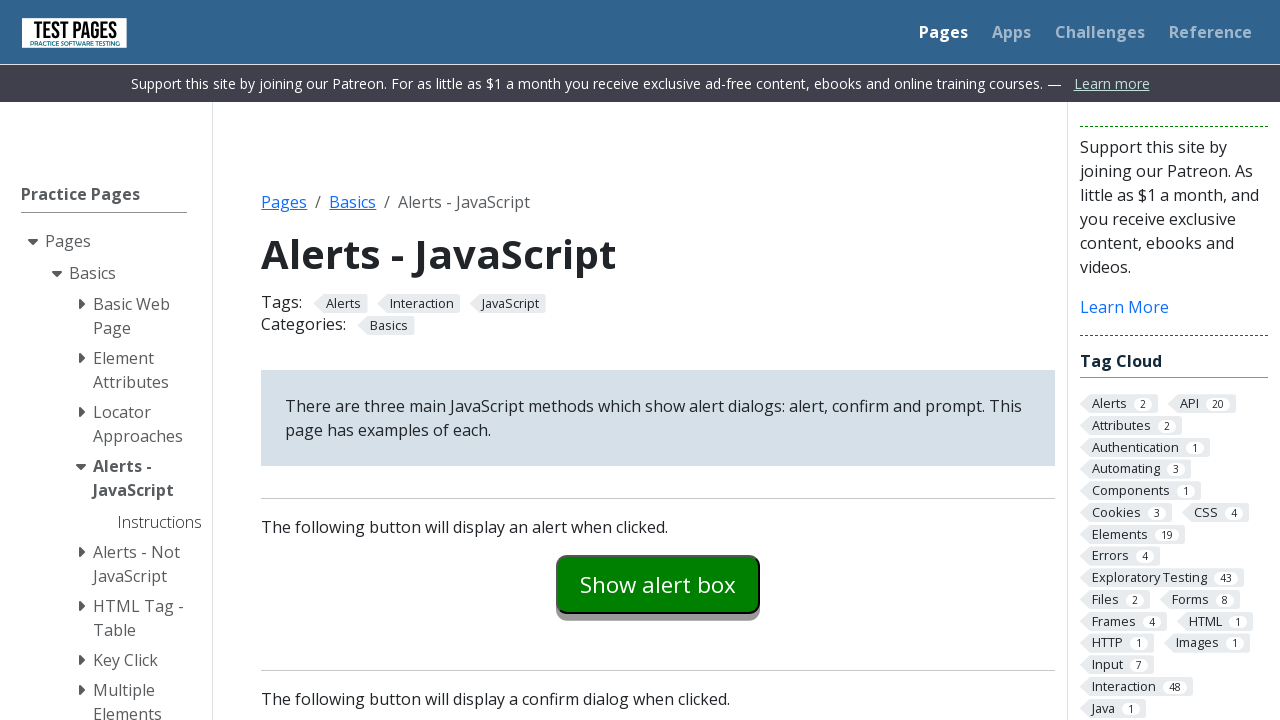

Set up dialog handler to accept prompt with text input
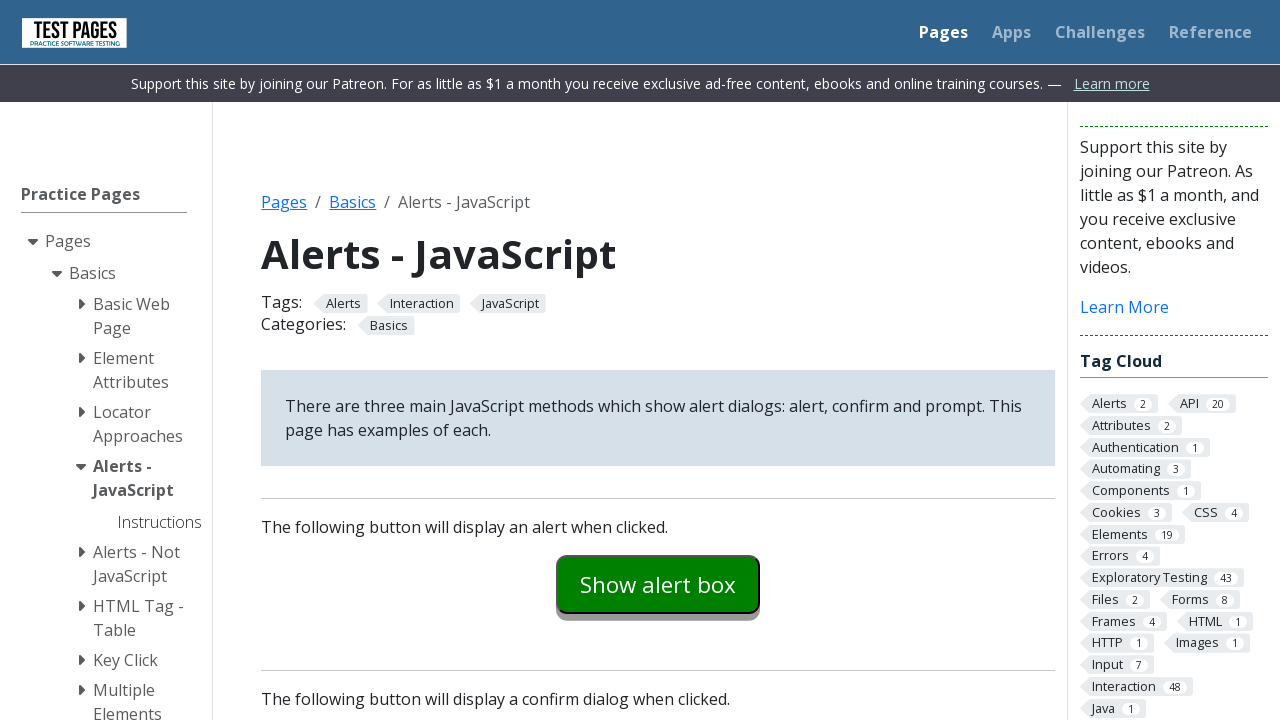

Clicked prompt button to trigger dialog at (658, 360) on #promptexample
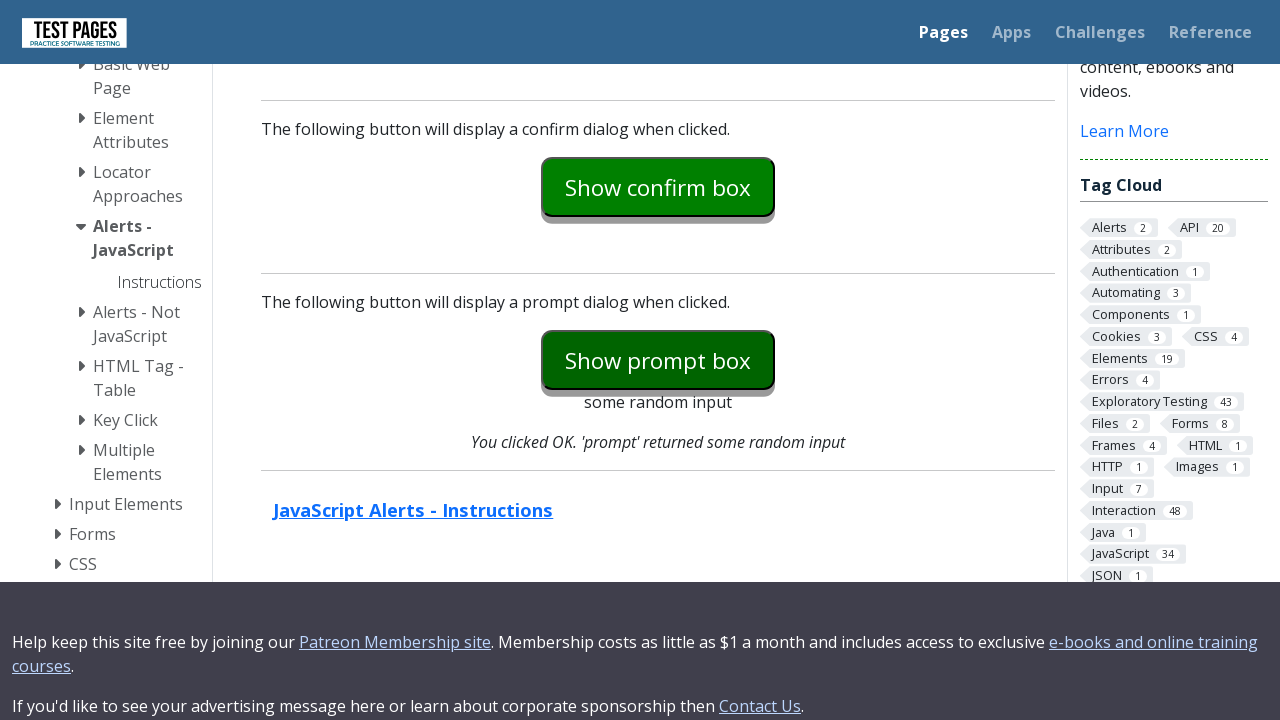

Prompt explanation message appeared after accepting dialog
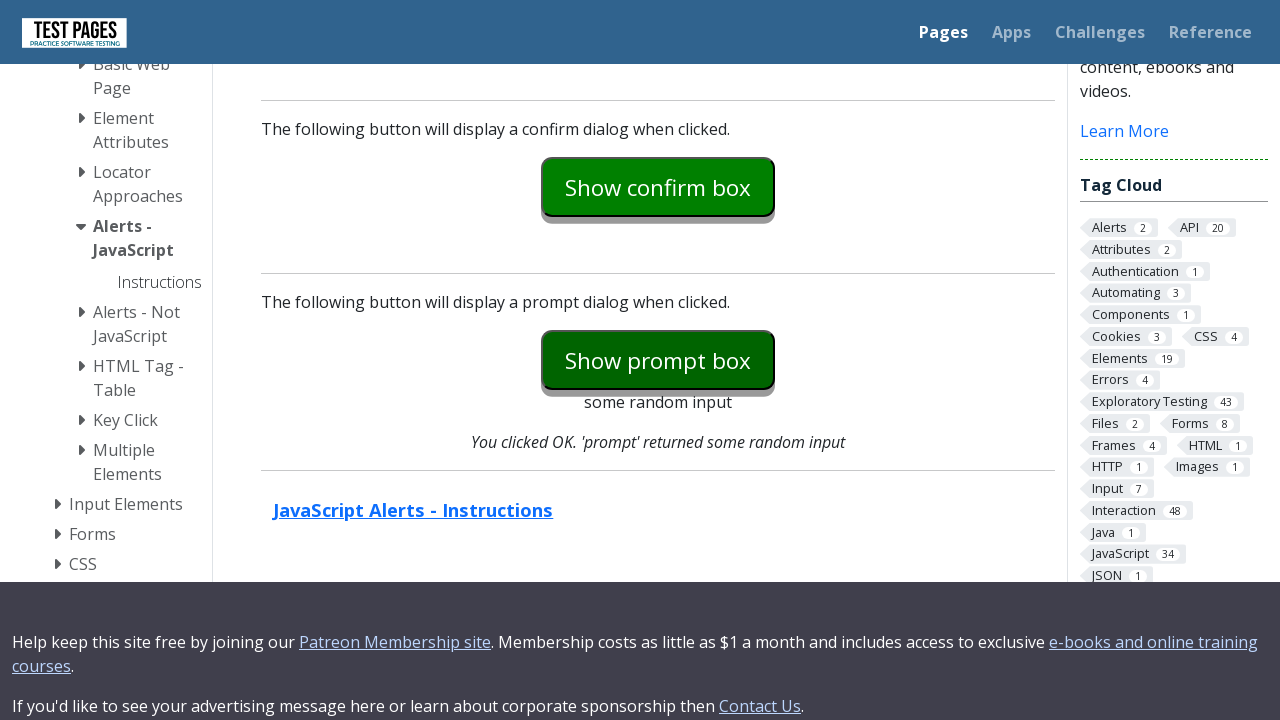

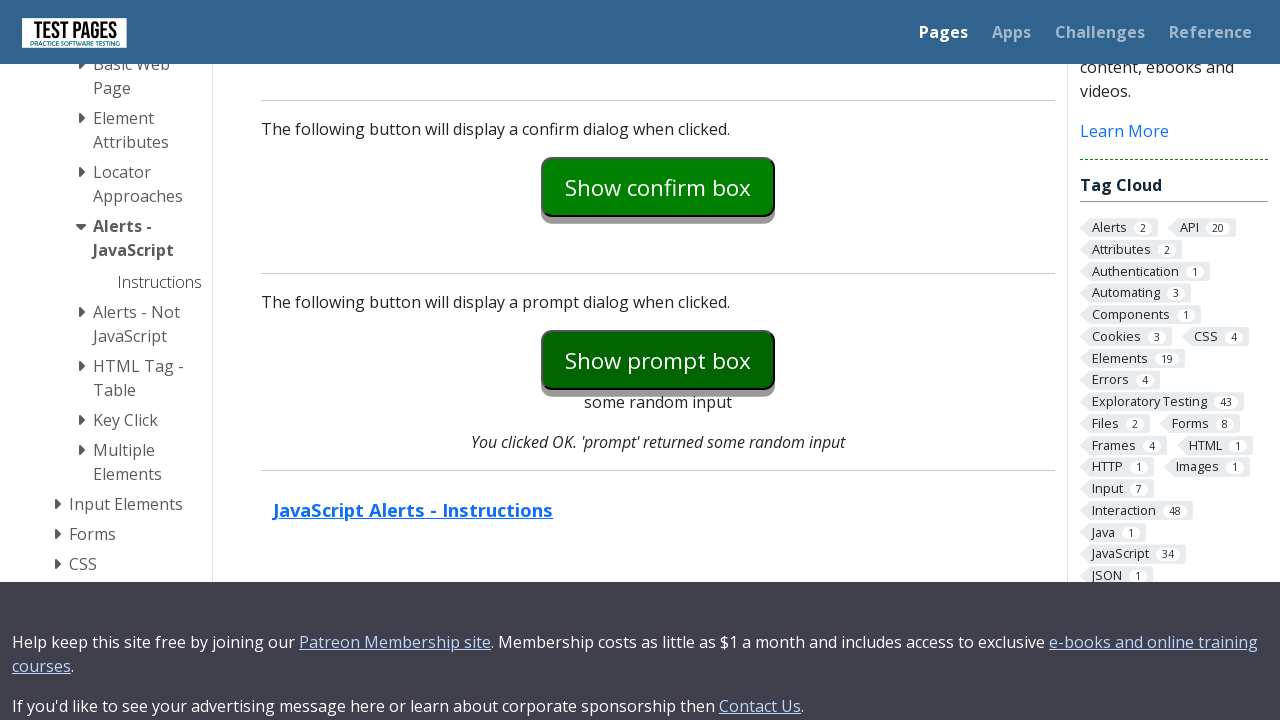